Tests password reset functionality by attempting login with wrong password, going through password reset flow, and then logging in with the retrieved password

Starting URL: https://rahulshettyacademy.com/locatorspractice/

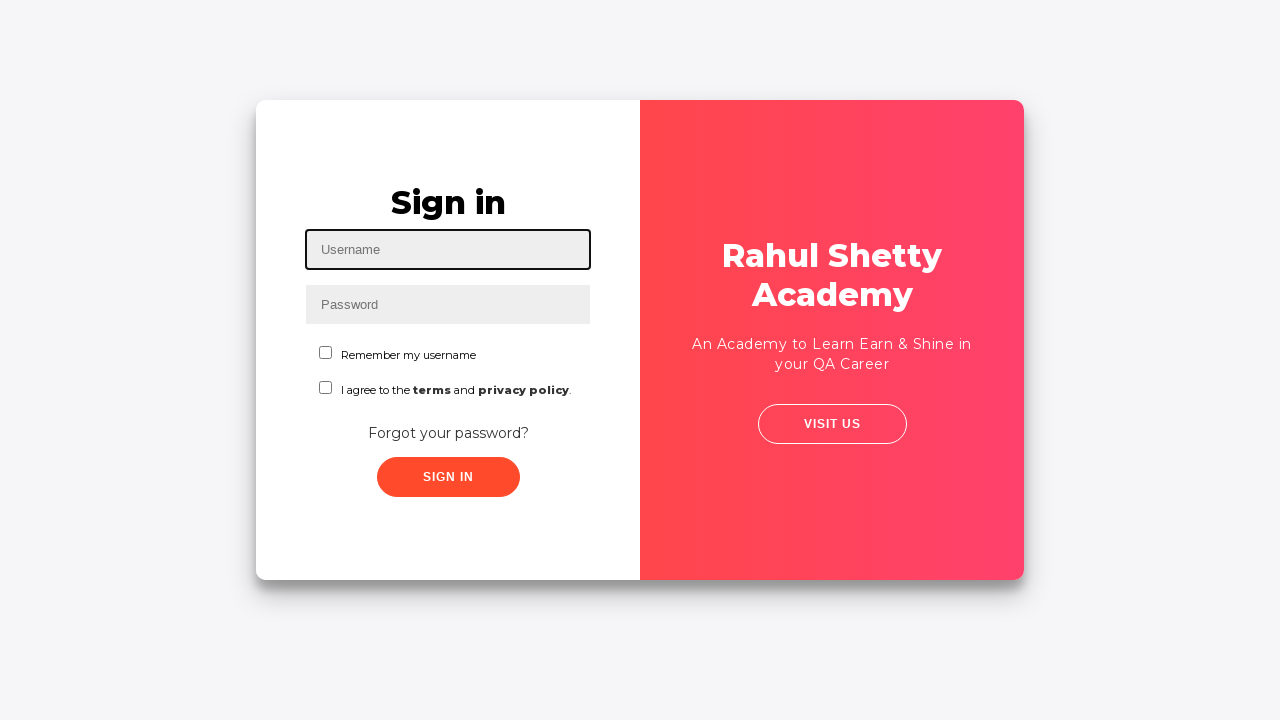

Filled username field with 'rahul' on #inputUsername
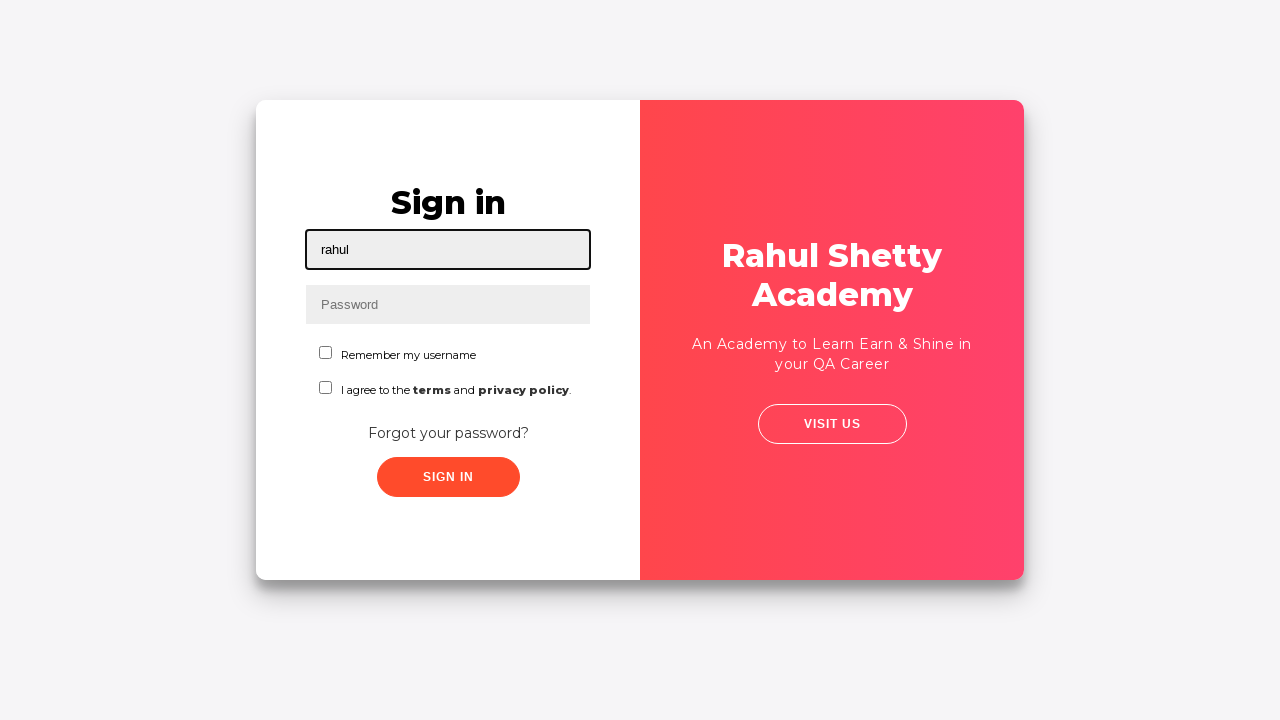

Filled password field with 'hello123' on input[name='inputPassword']
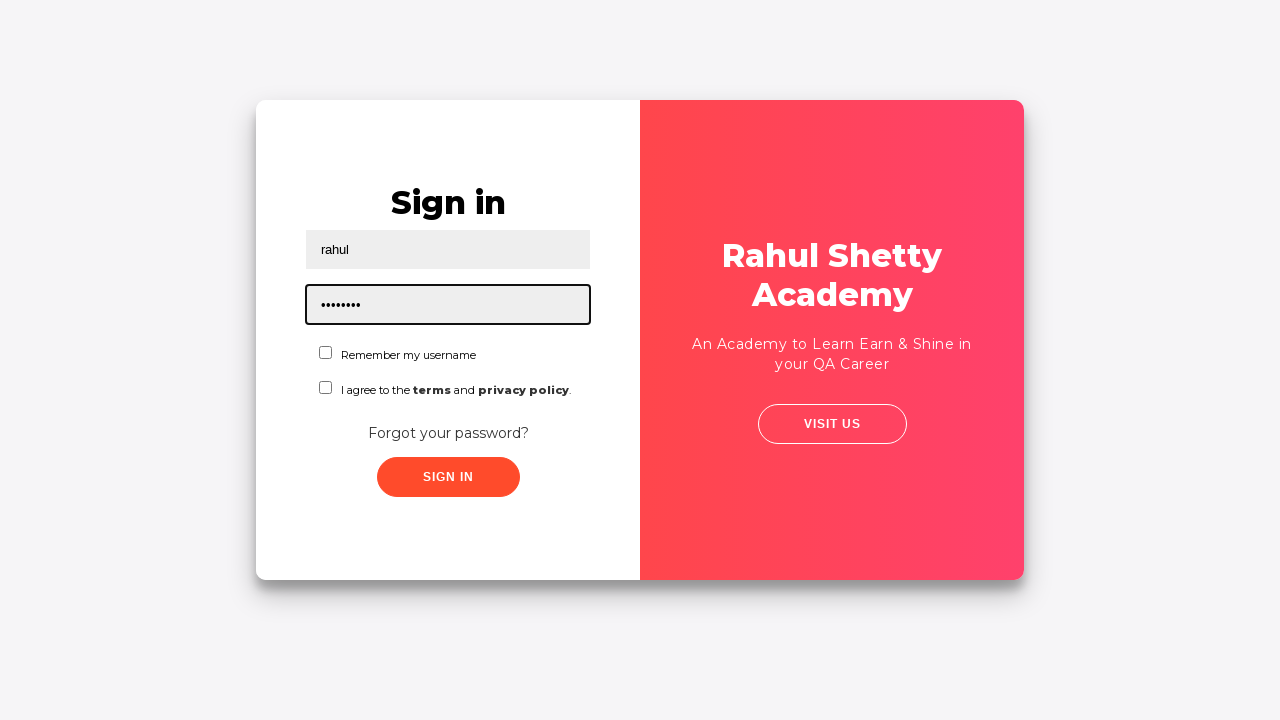

Clicked submit button with incorrect password at (448, 477) on .submit
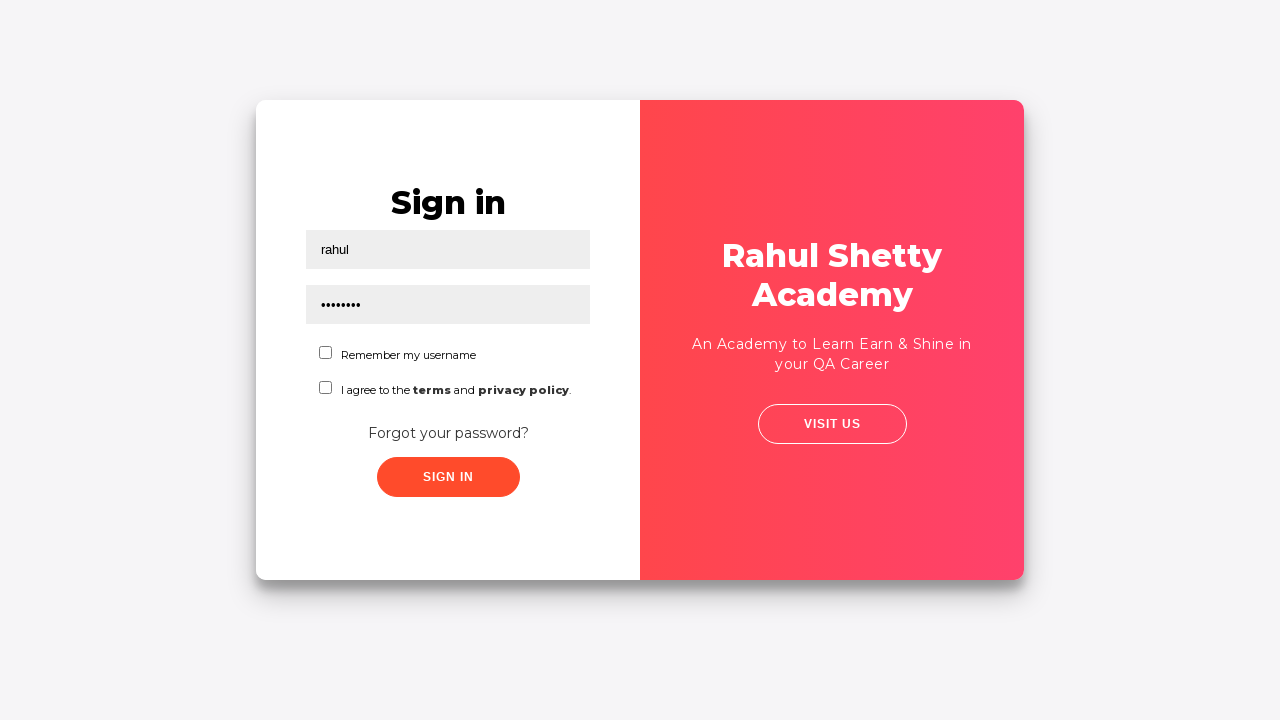

Clicked 'Forgot your password?' link at (448, 433) on a:has-text('Forgot your password?')
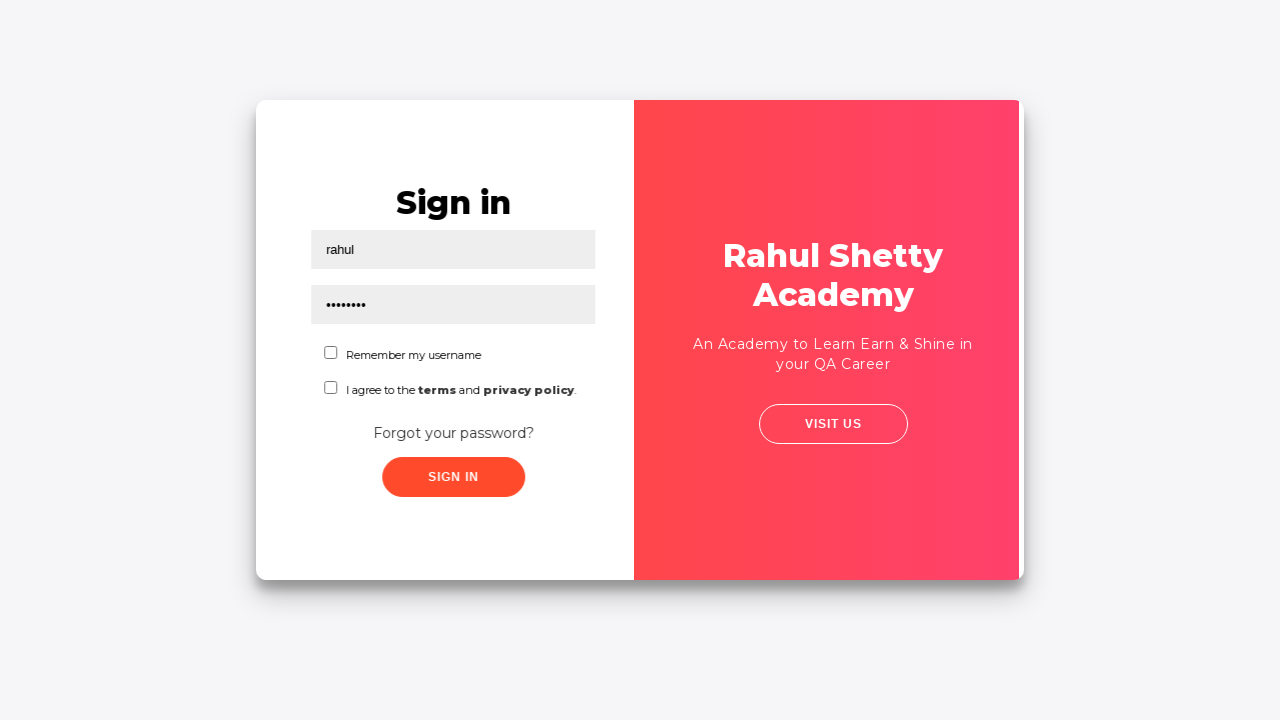

Waited 1 second for password reset form to load
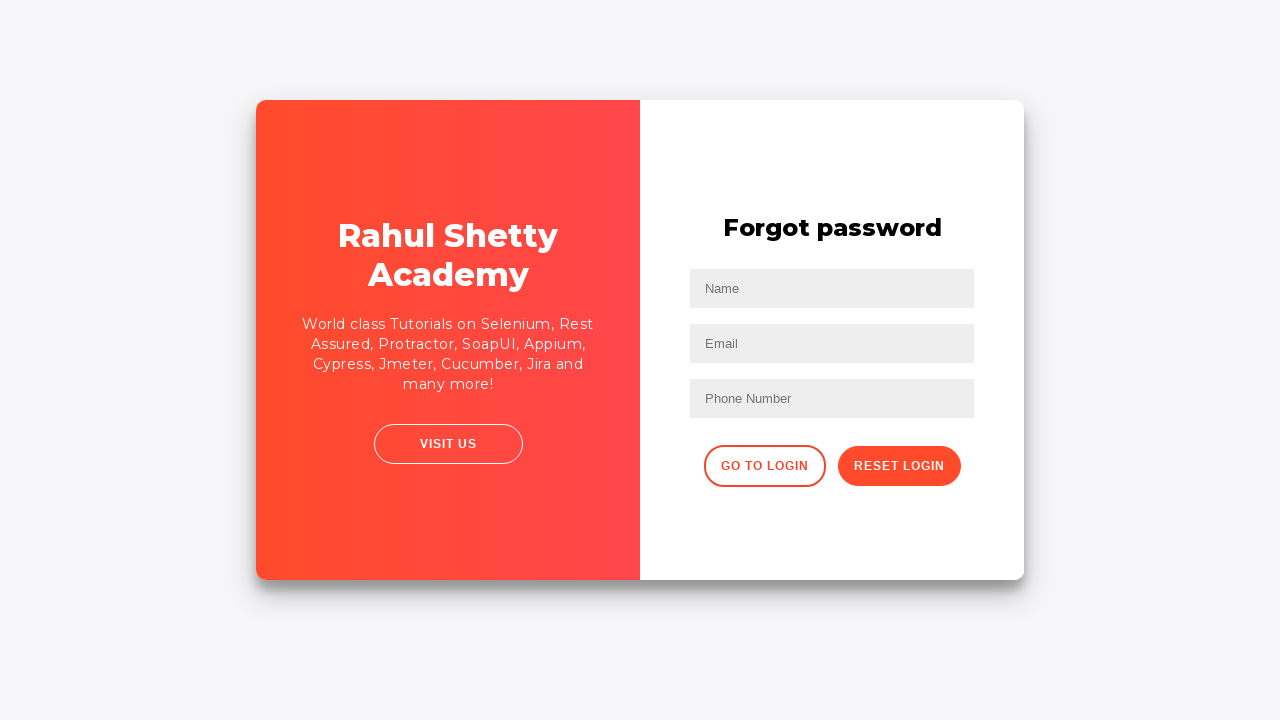

Filled name field with 'John' in password reset form on input[placeholder='Name']
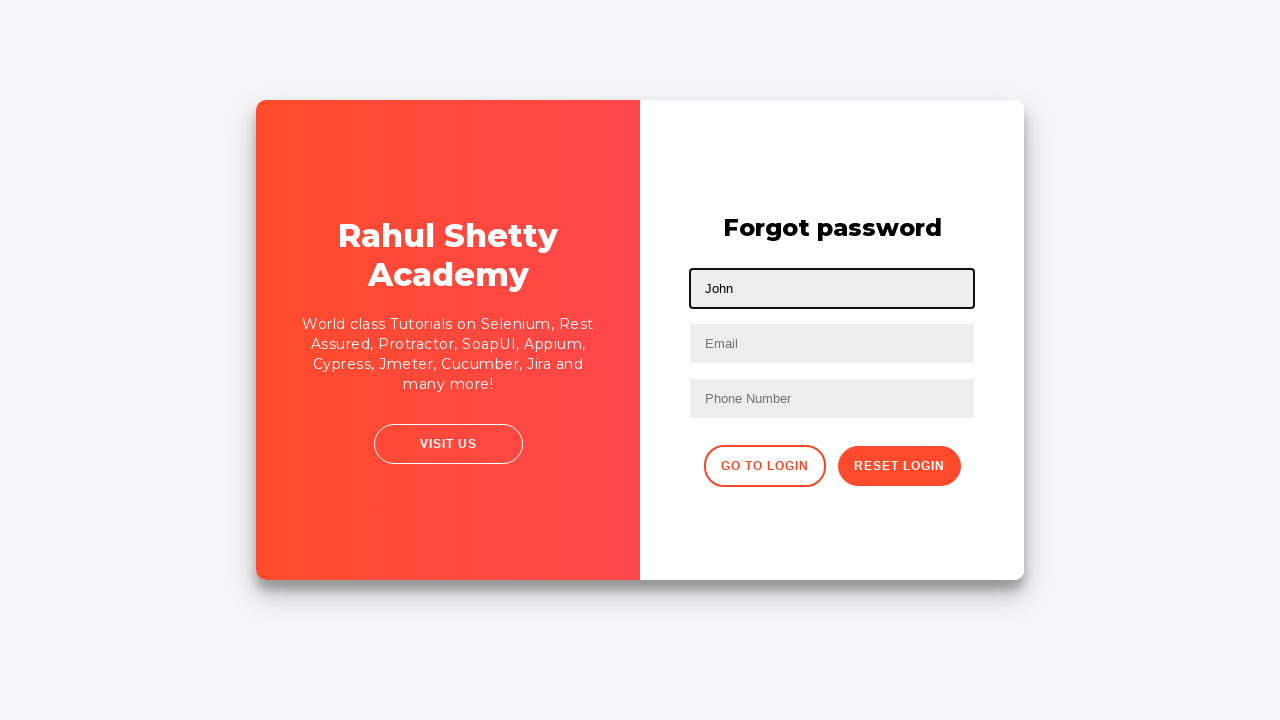

Filled email field with 'john@gmail.com' in password reset form on input[placeholder='Email']
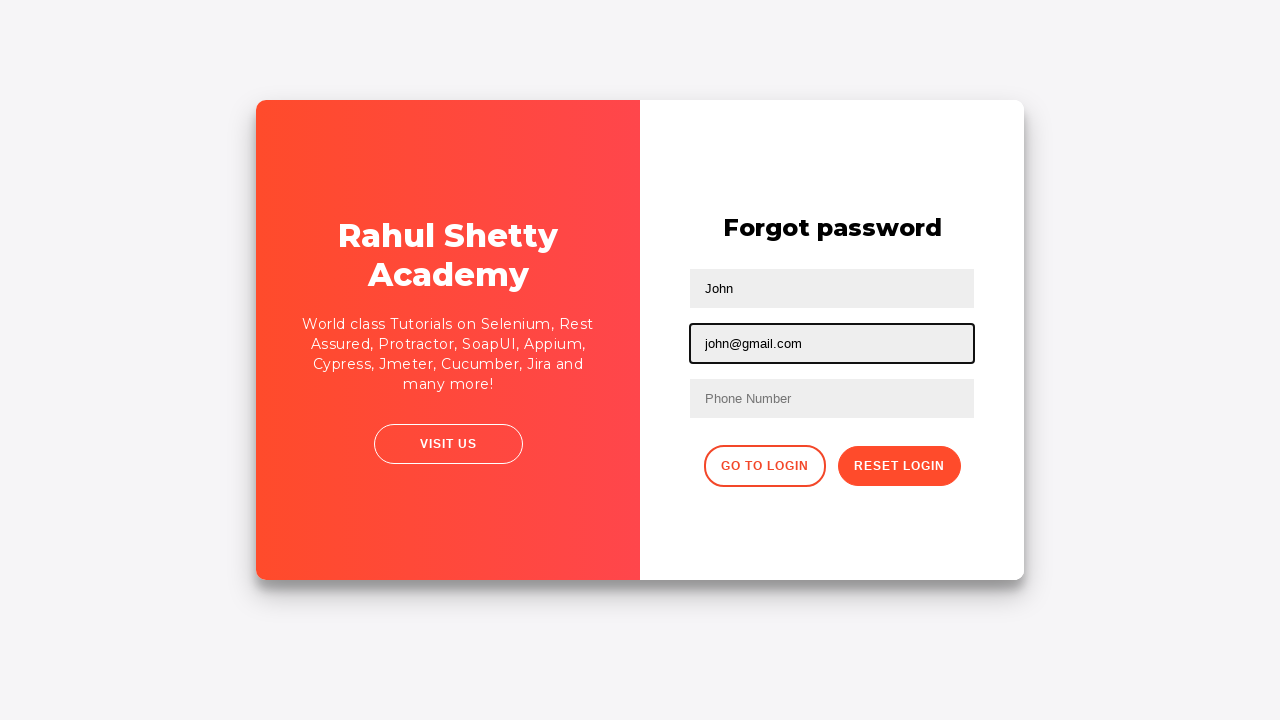

Filled phone number field with '998023456' in password reset form on xpath=//input[@type='text'][3]
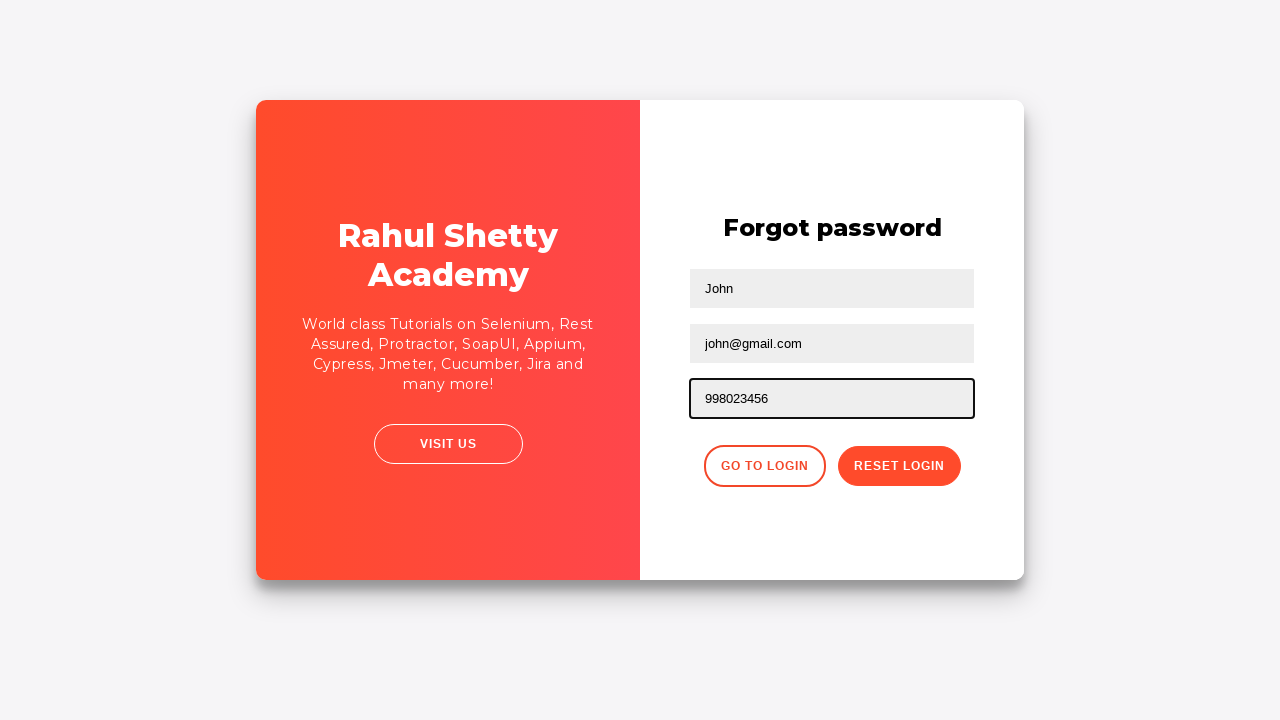

Clicked reset password button to submit form at (899, 466) on .reset-pwd-btn
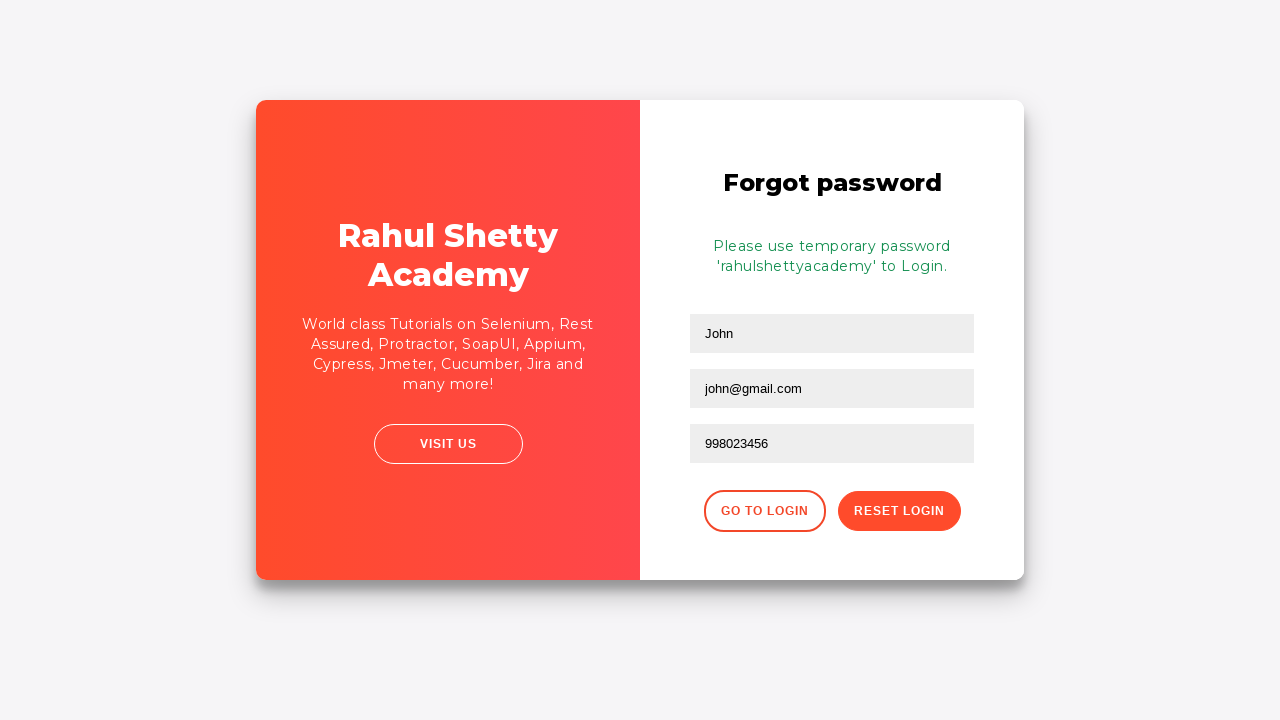

Clicked 'Go to Login' button to return to login page at (764, 511) on button.go-to-login-btn
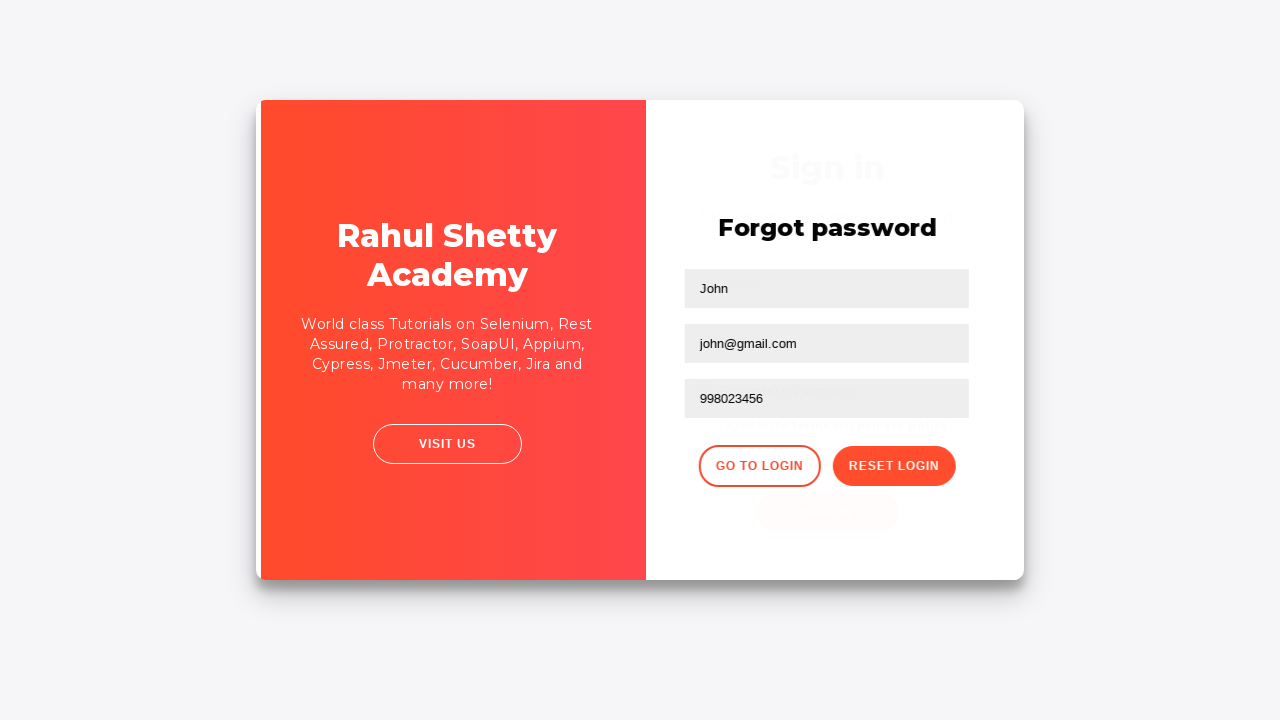

Waited 1 second for login page to fully load
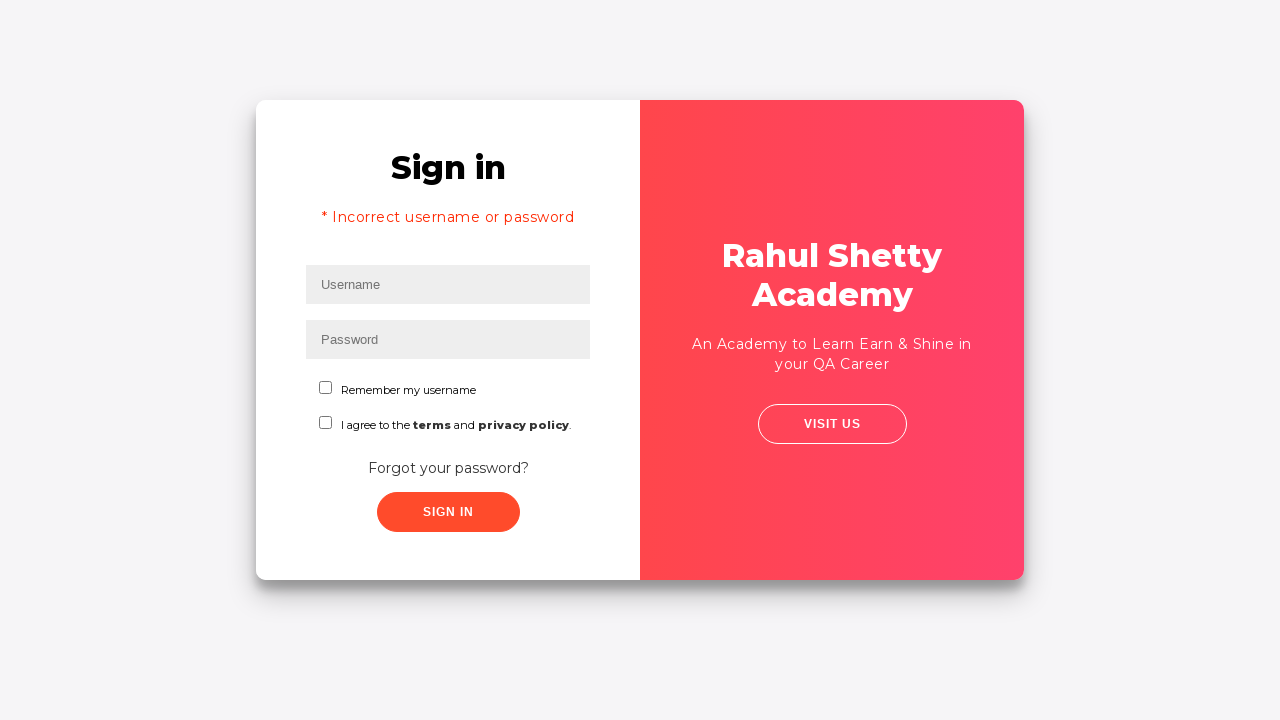

Filled username field with 'raksh' on #inputUsername
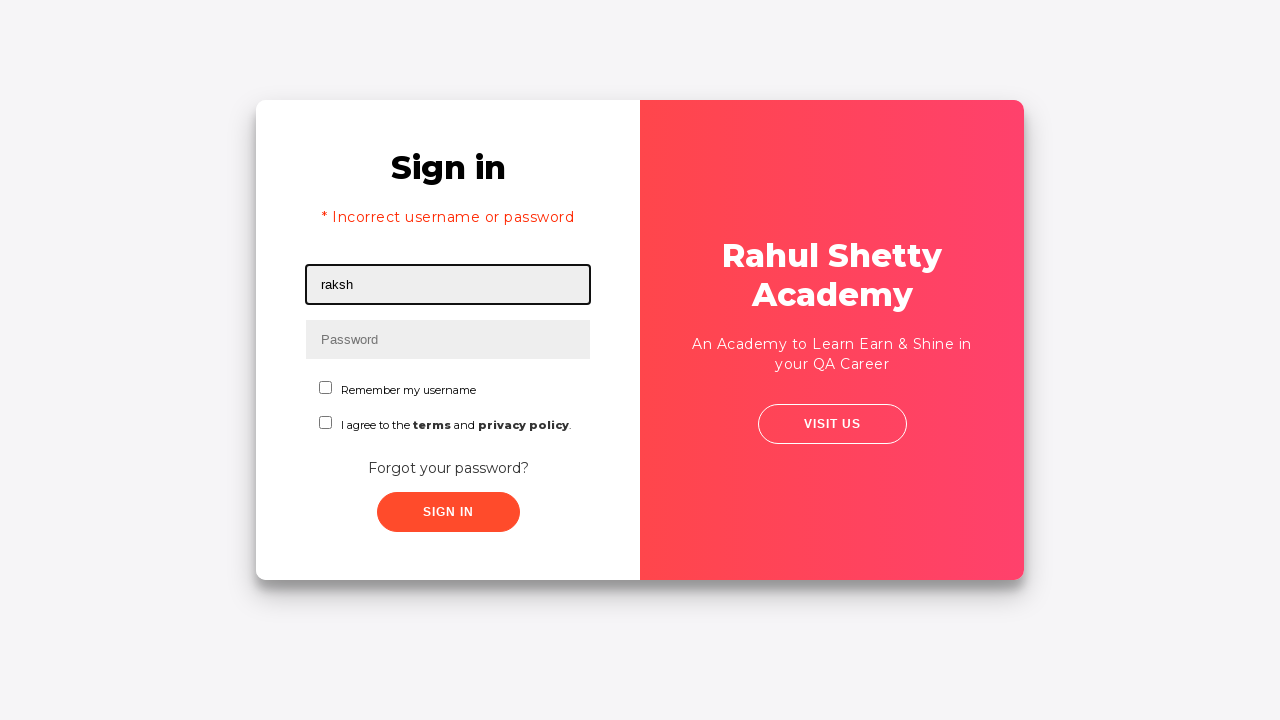

Filled password field with correct password 'rahulshettyacademy' on input[placeholder='Password']
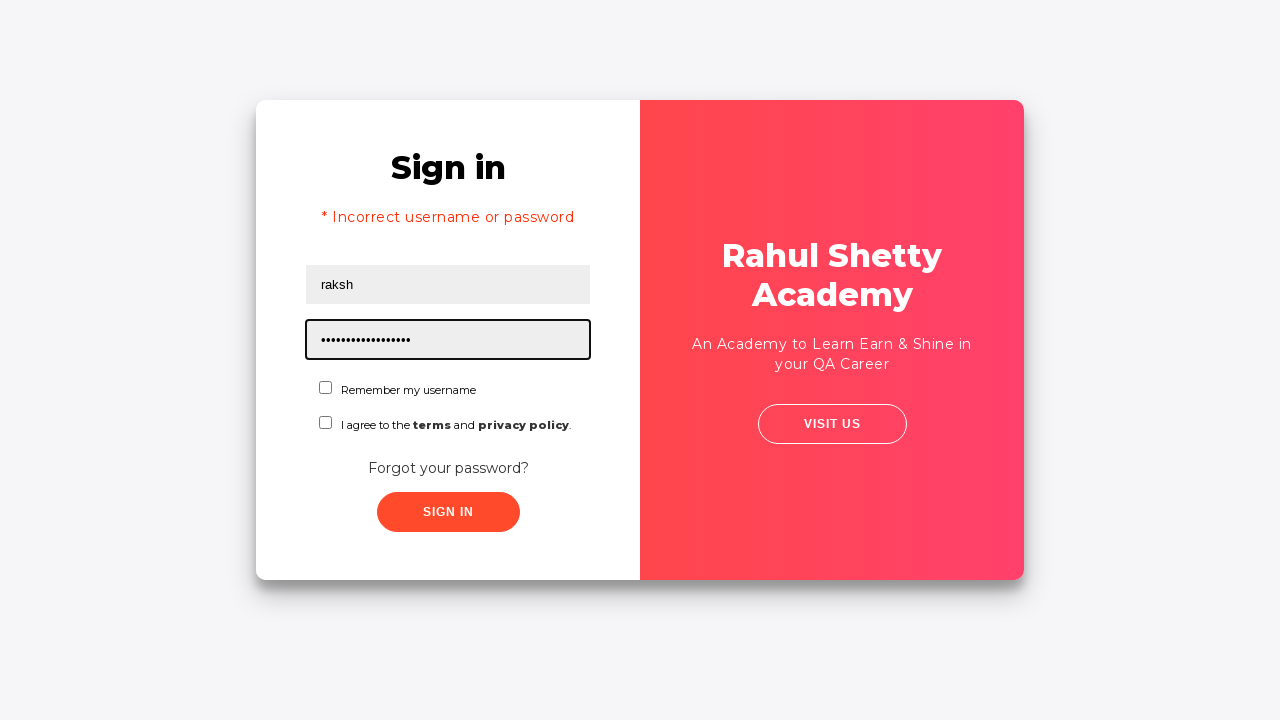

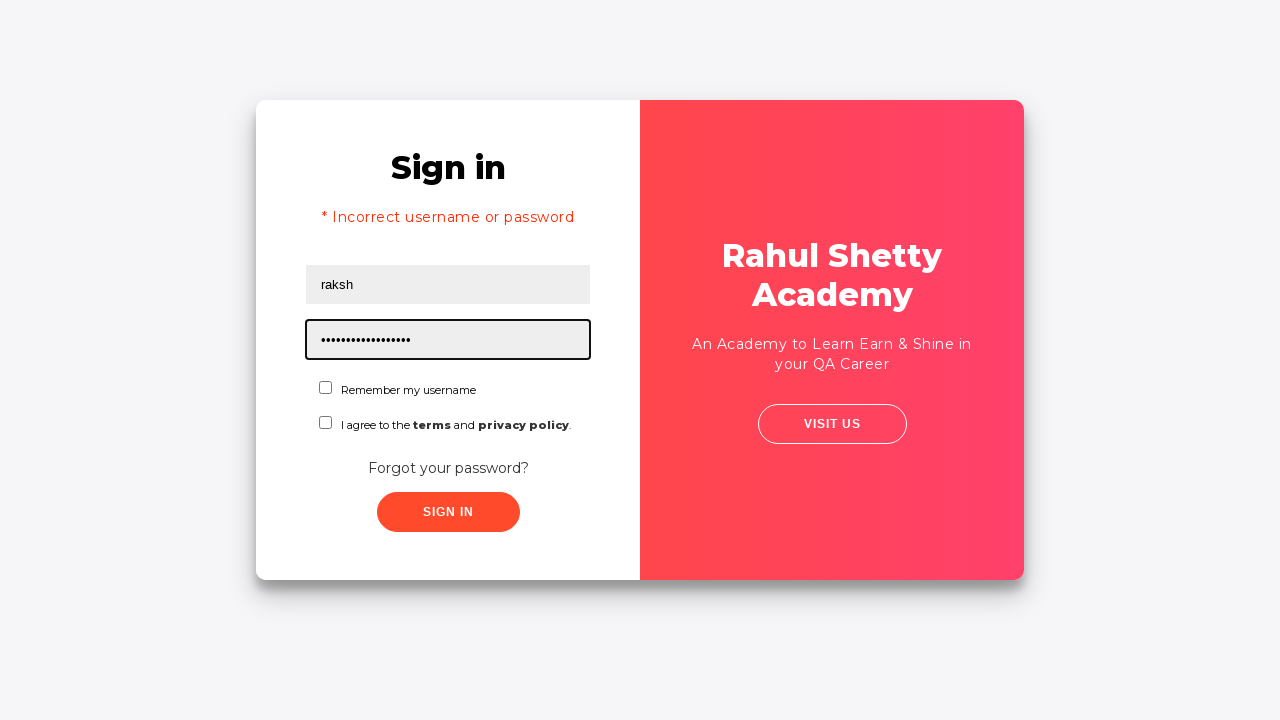